Tests entering a date value in a date input field

Starting URL: https://bonigarcia.dev/selenium-webdriver-java/web-form.html

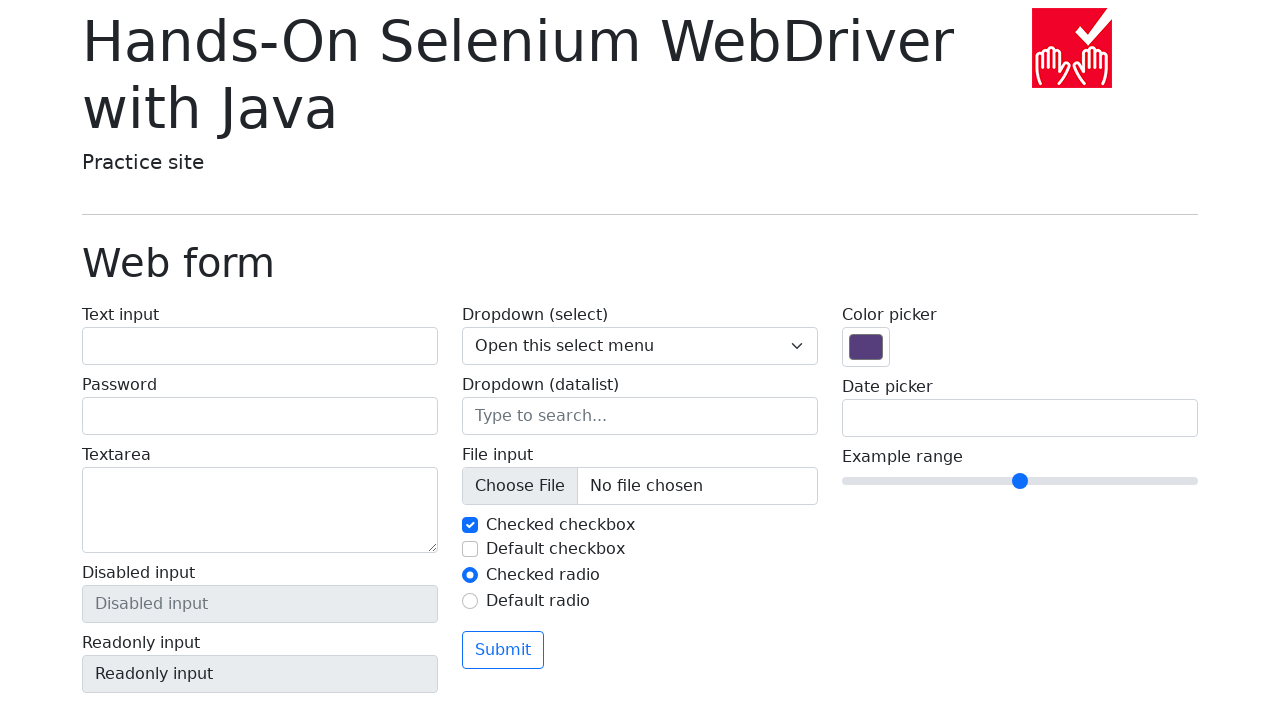

Filled date input field with '03/17/2025' on input[name='my-date']
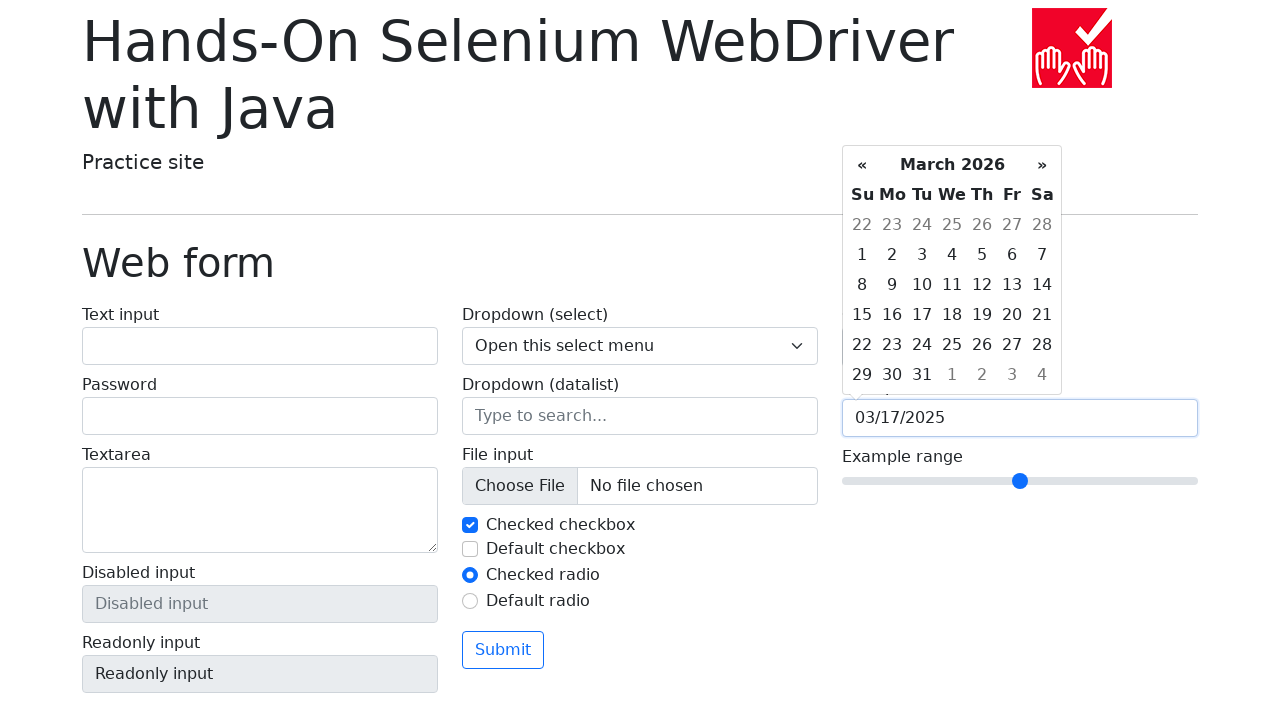

Verified date value was entered in the input field
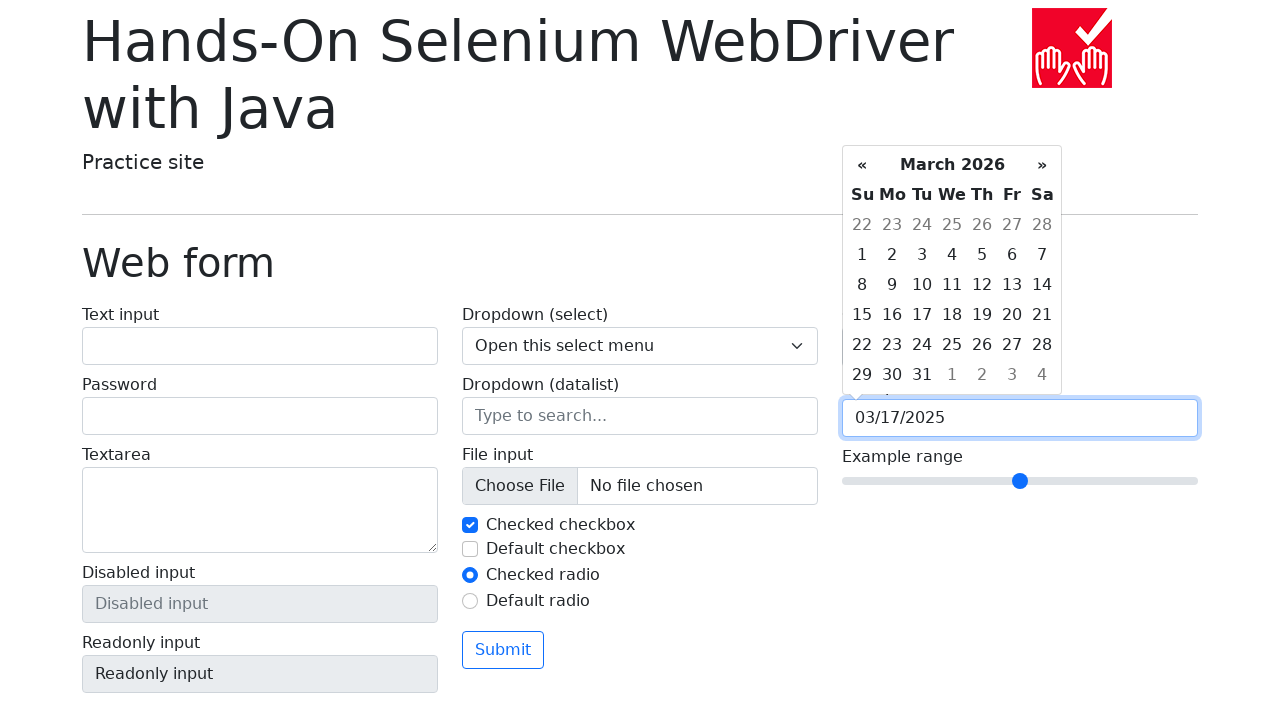

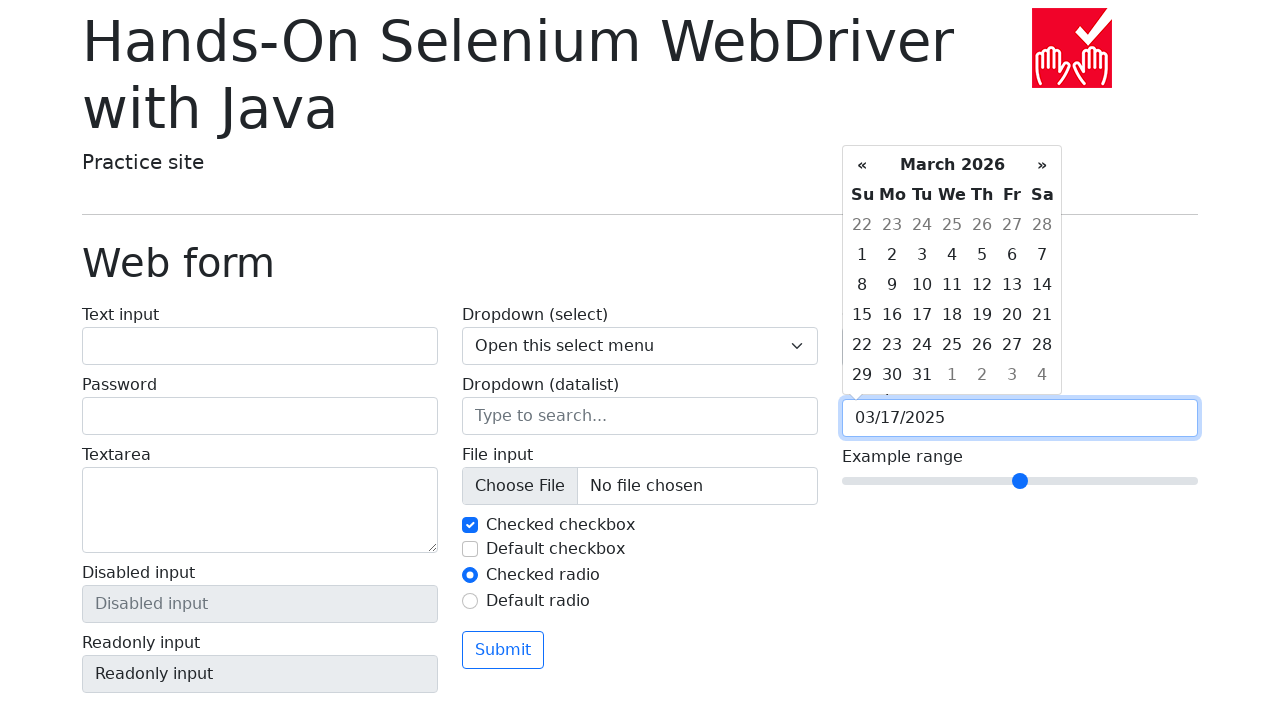